Tests 7-character validation form by entering uppercase "AHYEDIO" and verifying it returns "Valid Value"

Starting URL: https://testpages.eviltester.com/styled/apps/7charval/simple7charvalidation.html

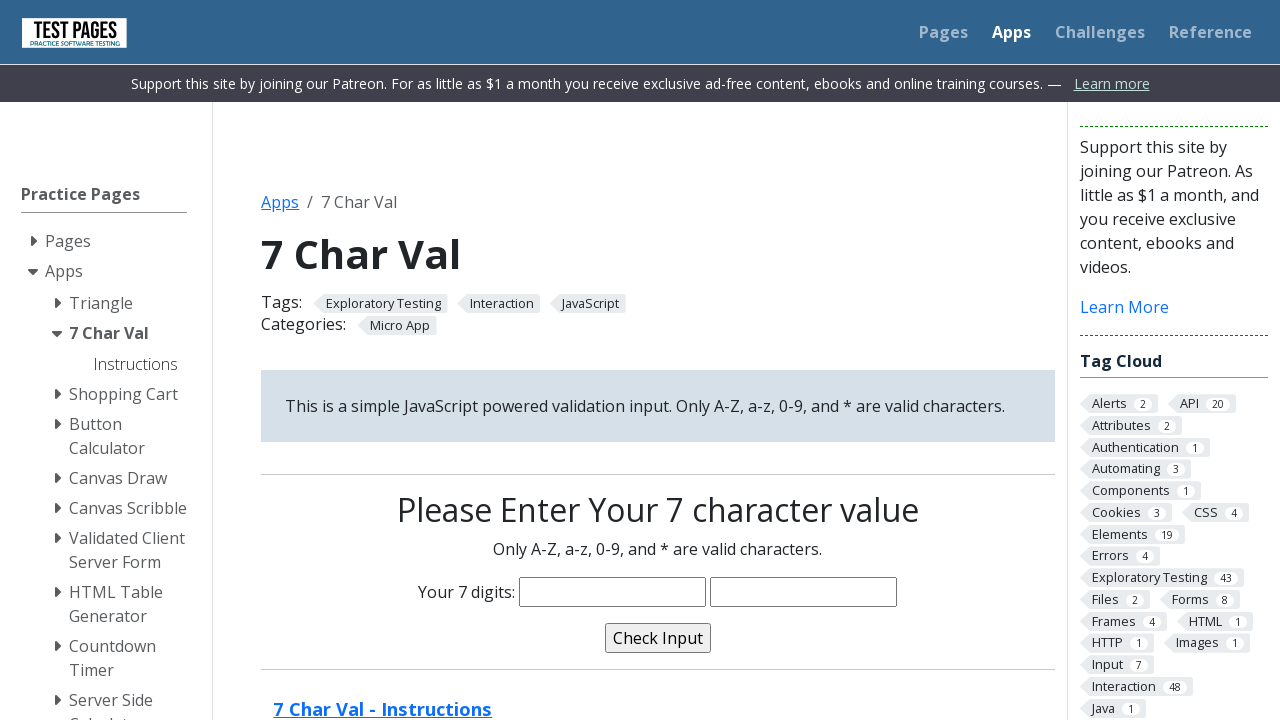

Filled characters input field with uppercase 'AHYEDIO' on input[name='characters']
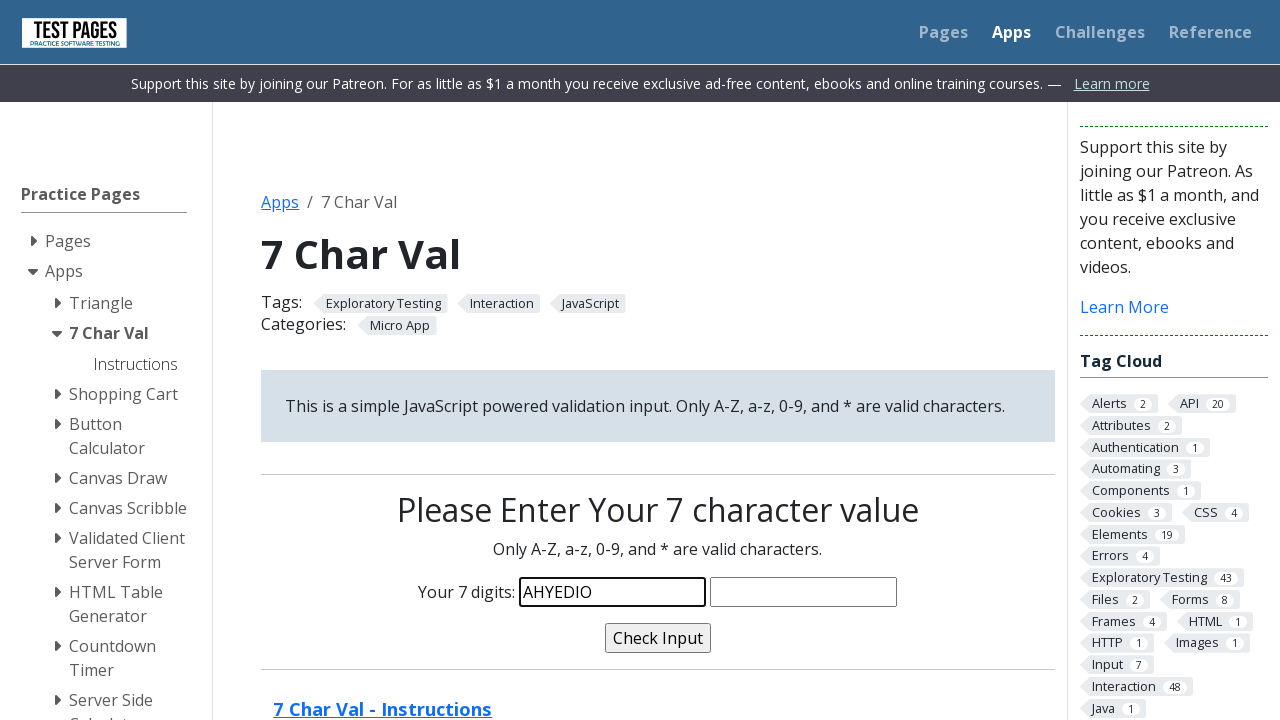

Clicked the validate button at (658, 638) on input[name='validate']
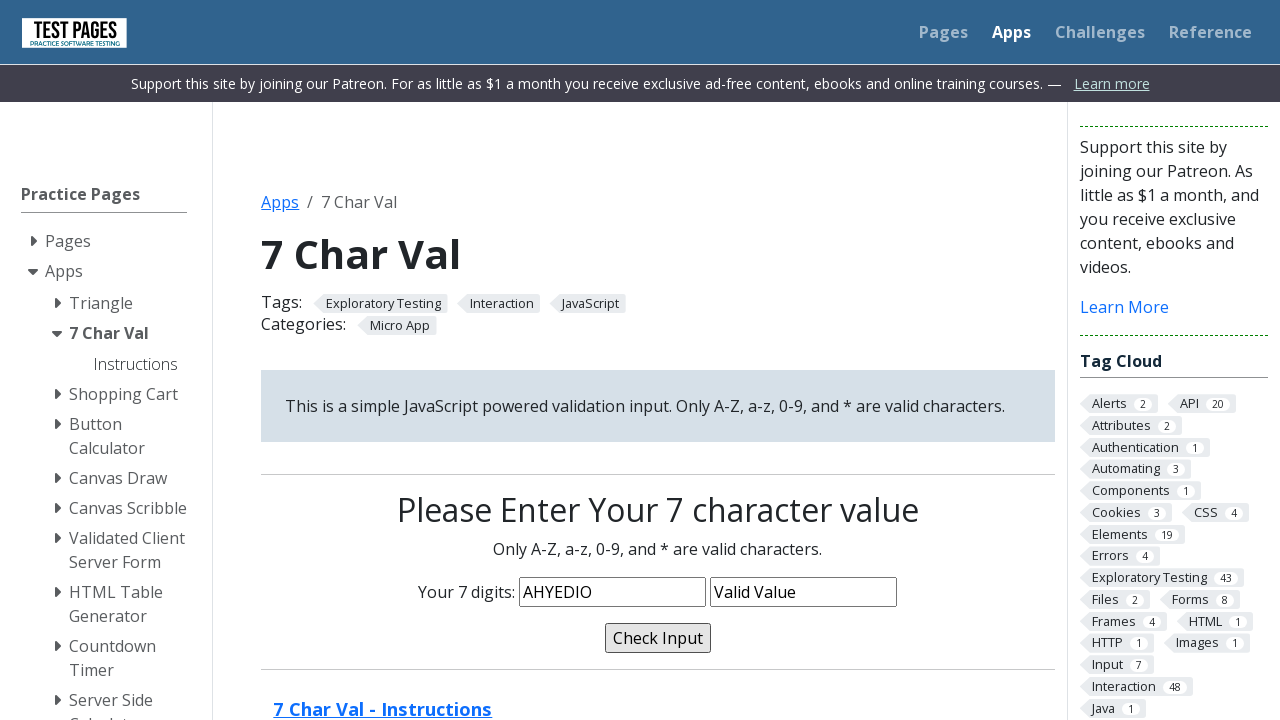

Waited 100ms for validation result to process
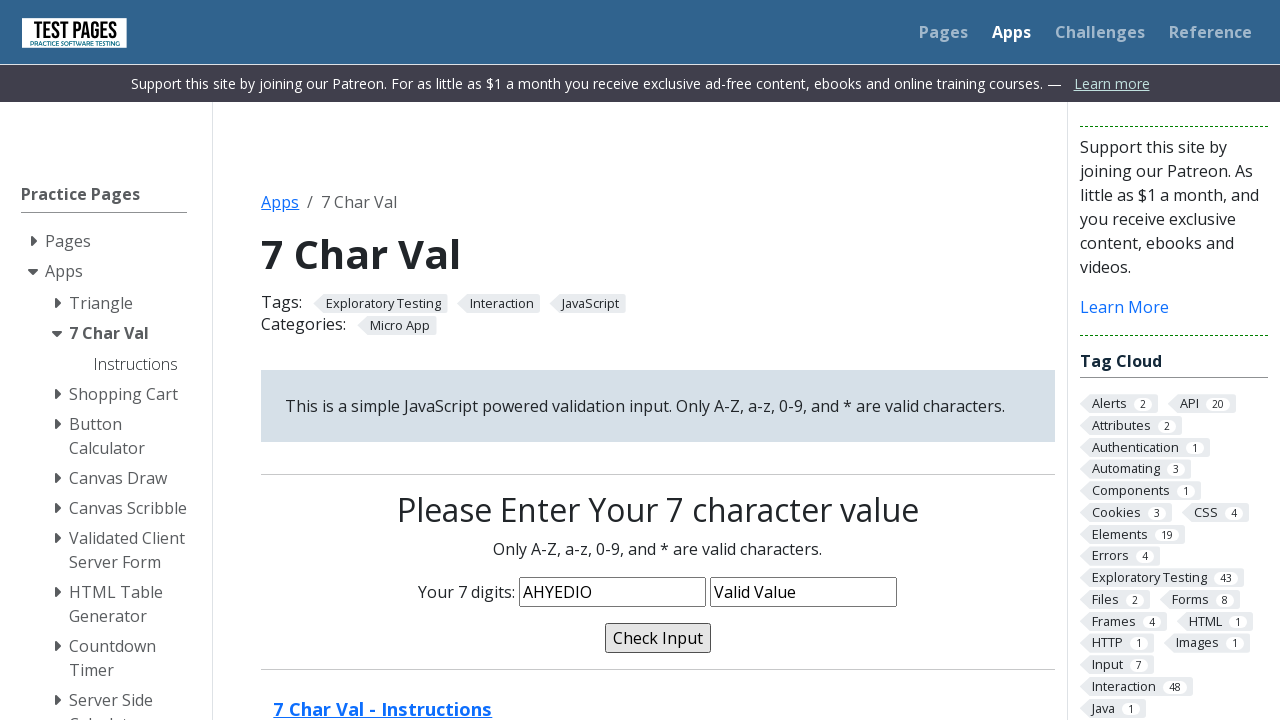

Verified validation_message field shows 'Valid Value'
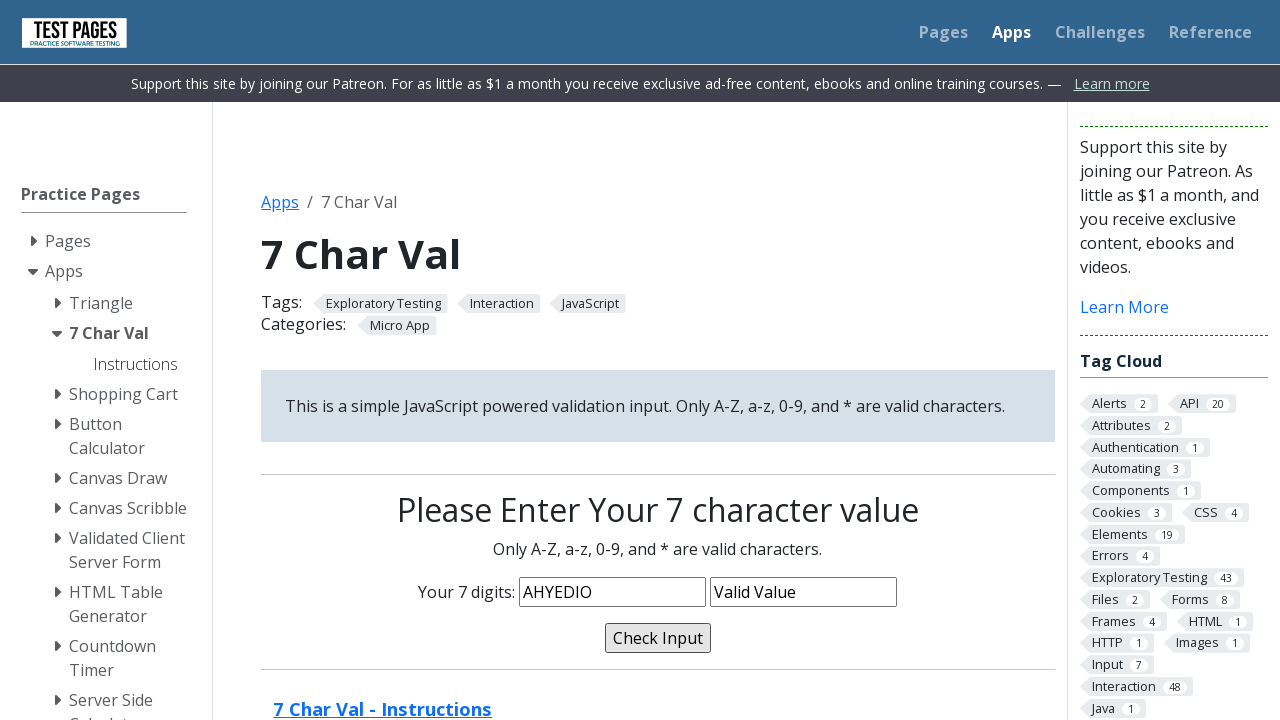

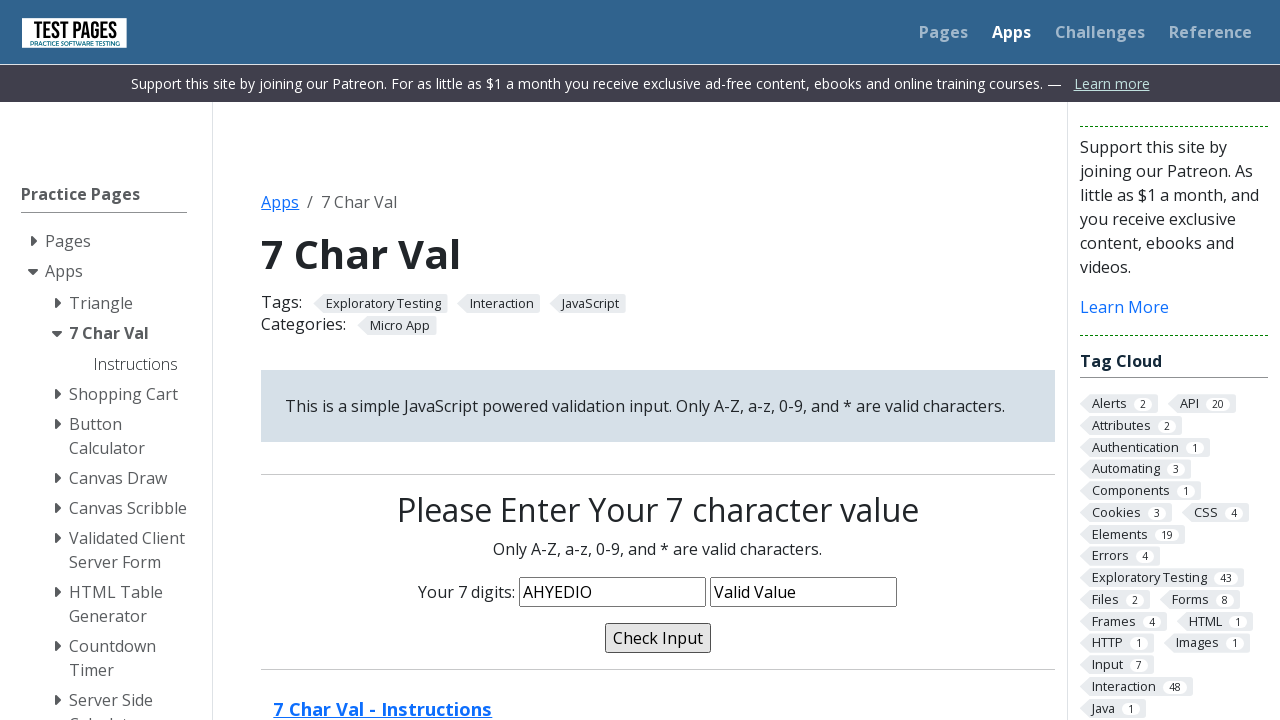